Tests opting out of A/B tests by visiting the page first, adding an opt-out cookie, refreshing, and verifying the page shows "No A/B Test" heading

Starting URL: http://the-internet.herokuapp.com/abtest

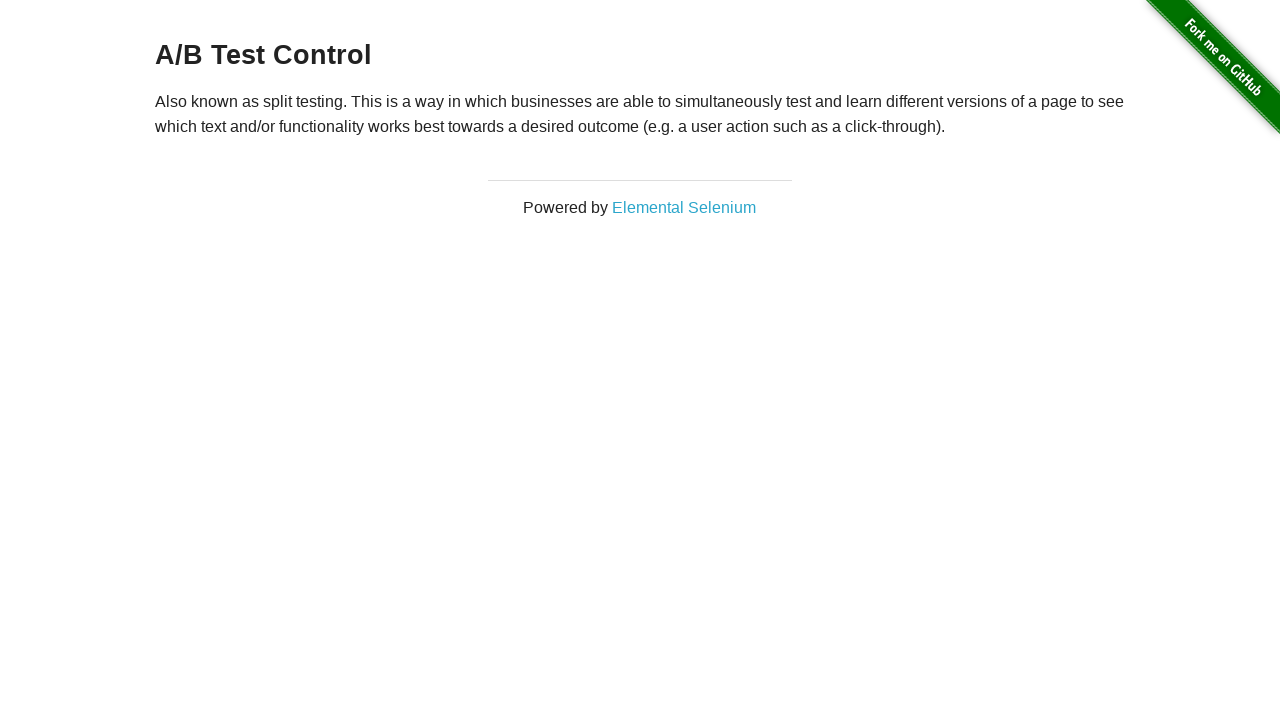

Navigated to A/B test page
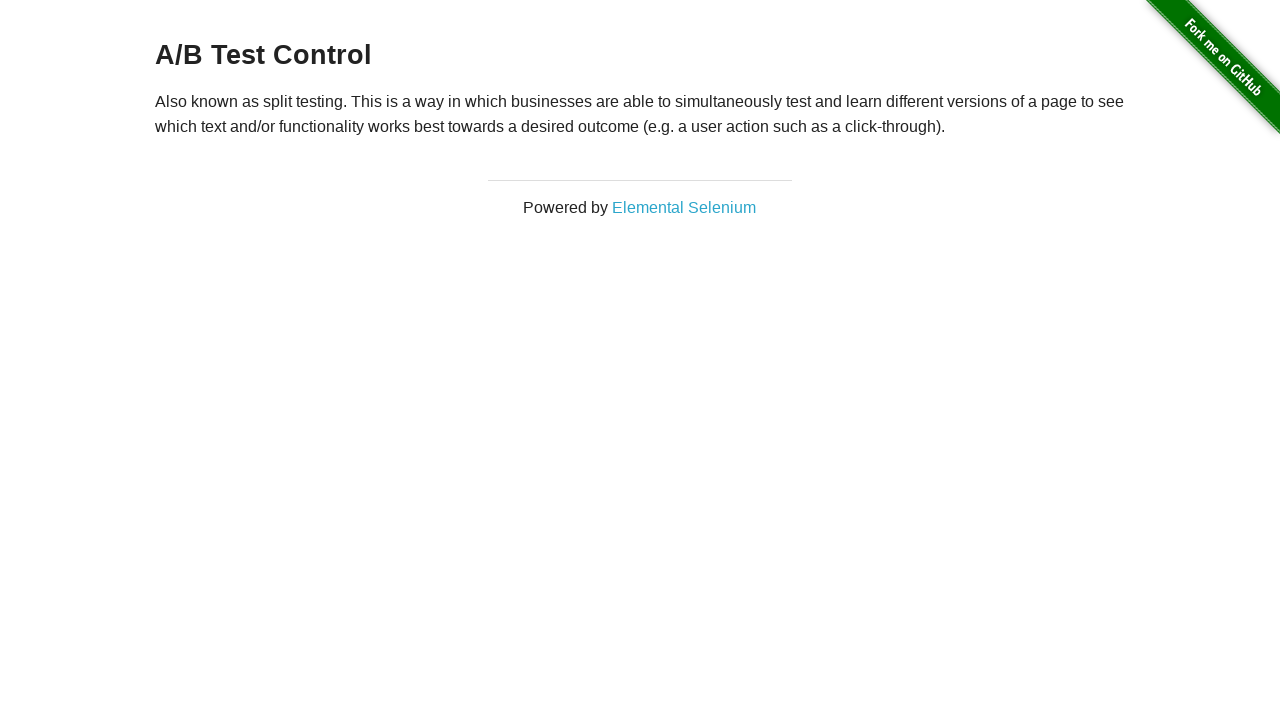

Located h3 heading element
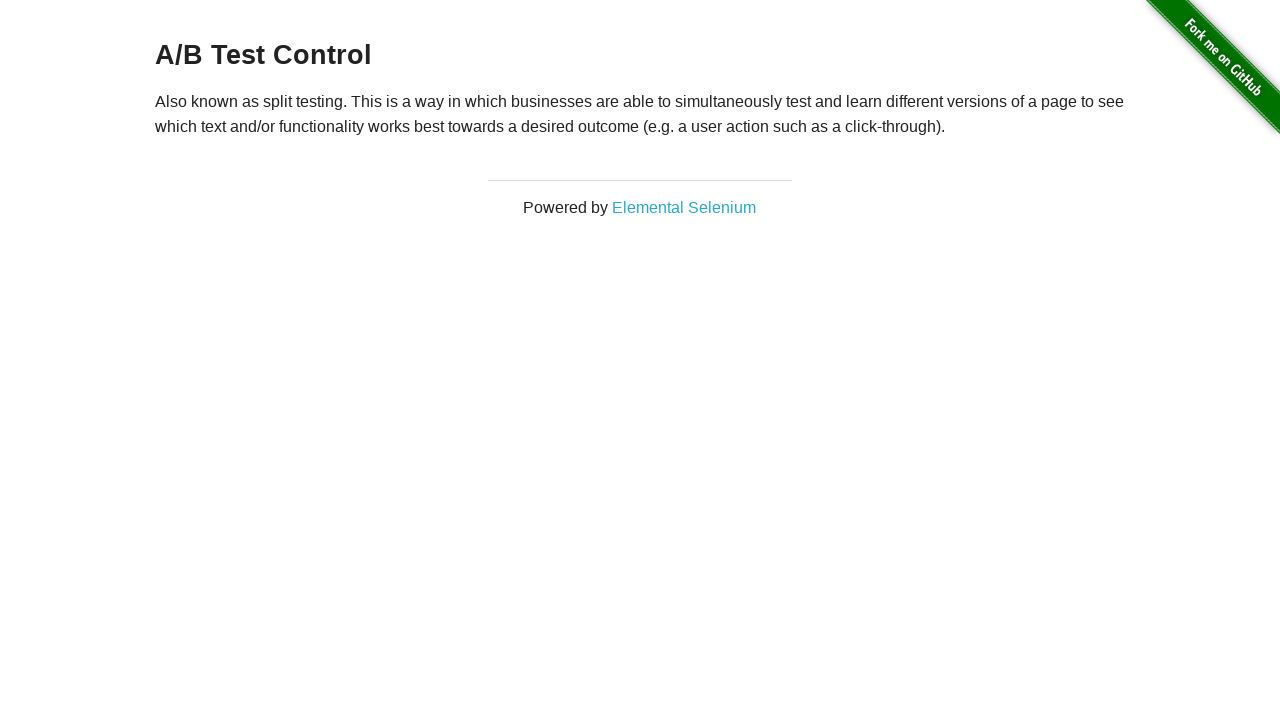

Waited for h3 heading to be visible
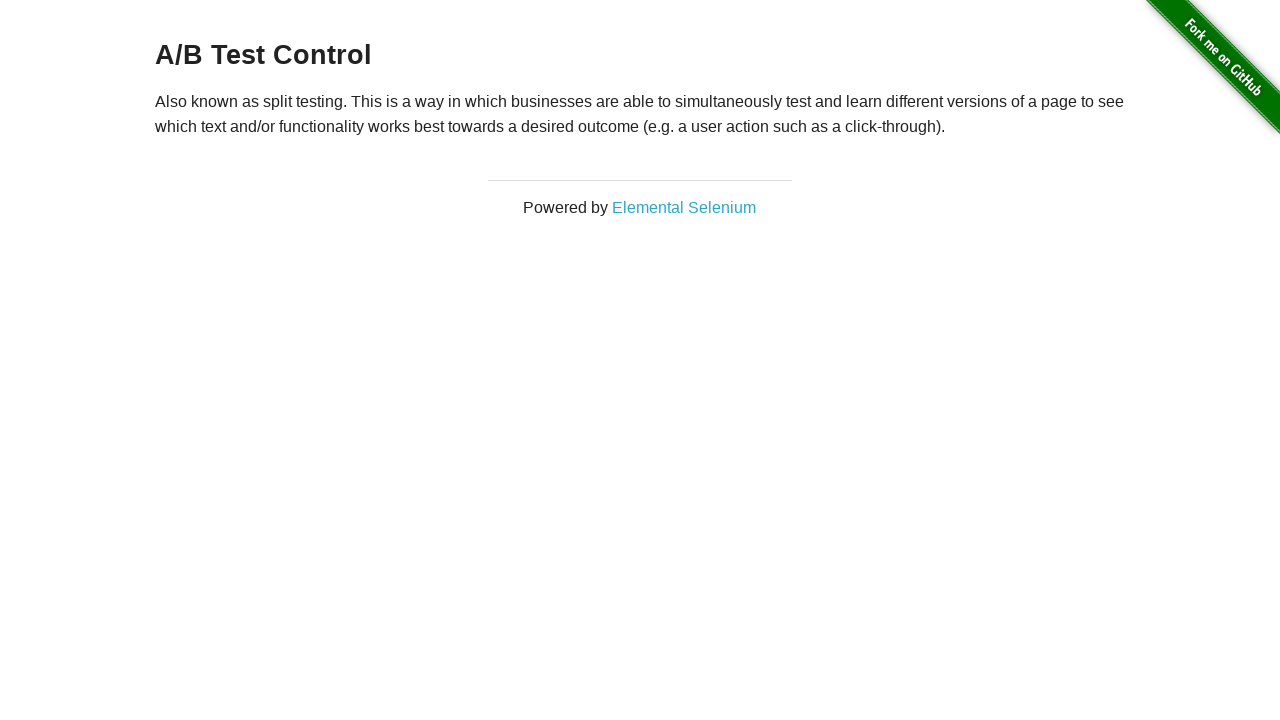

Retrieved heading text content
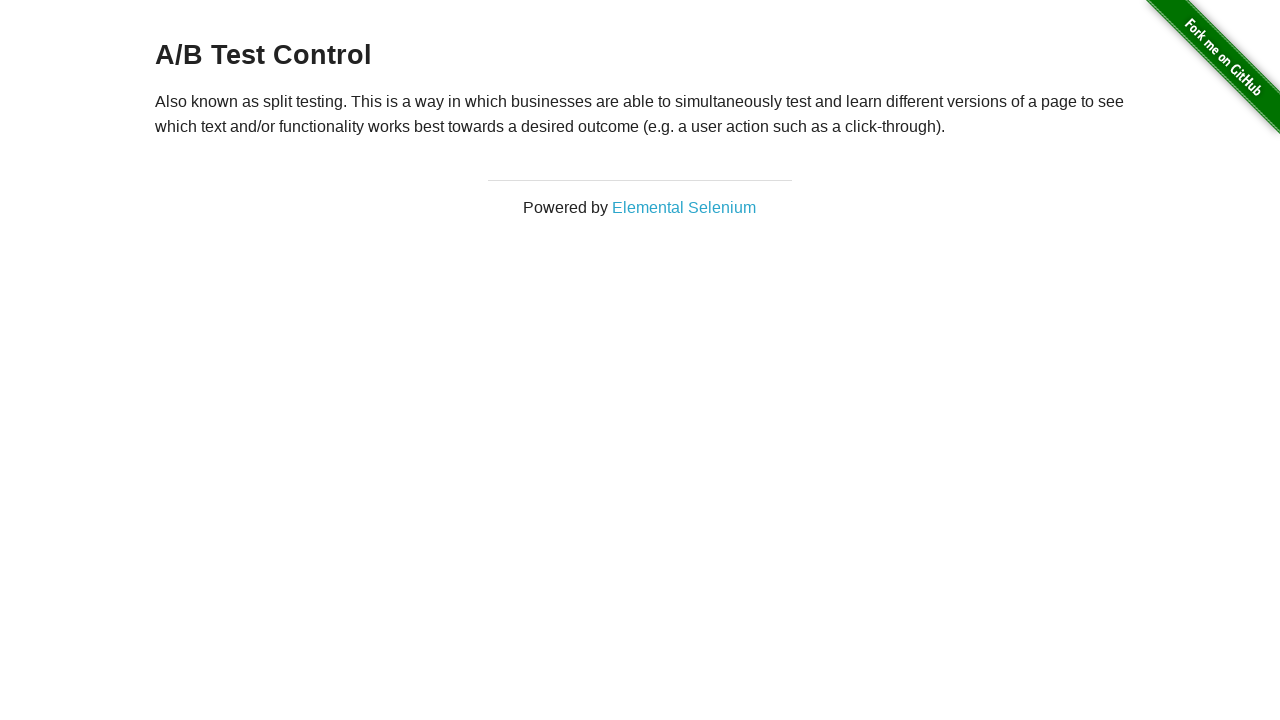

Verified heading starts with 'A/B Test'
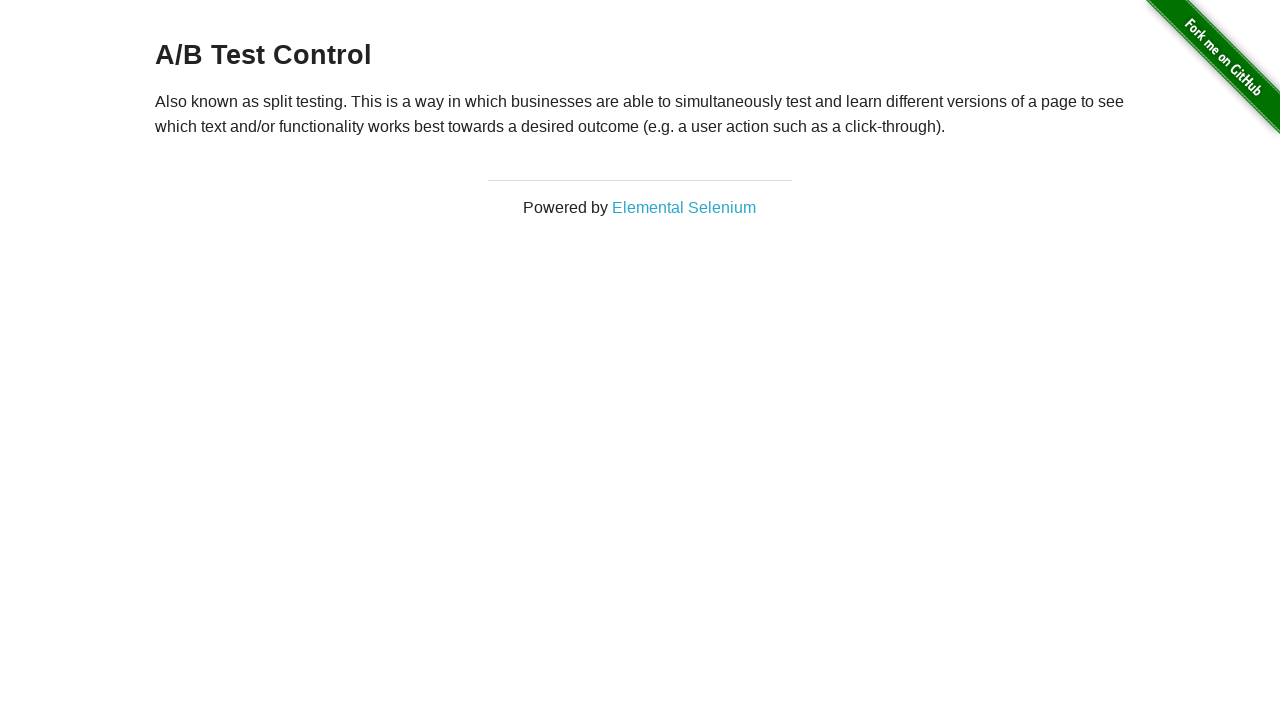

Added optimizelyOptOut cookie with value 'true'
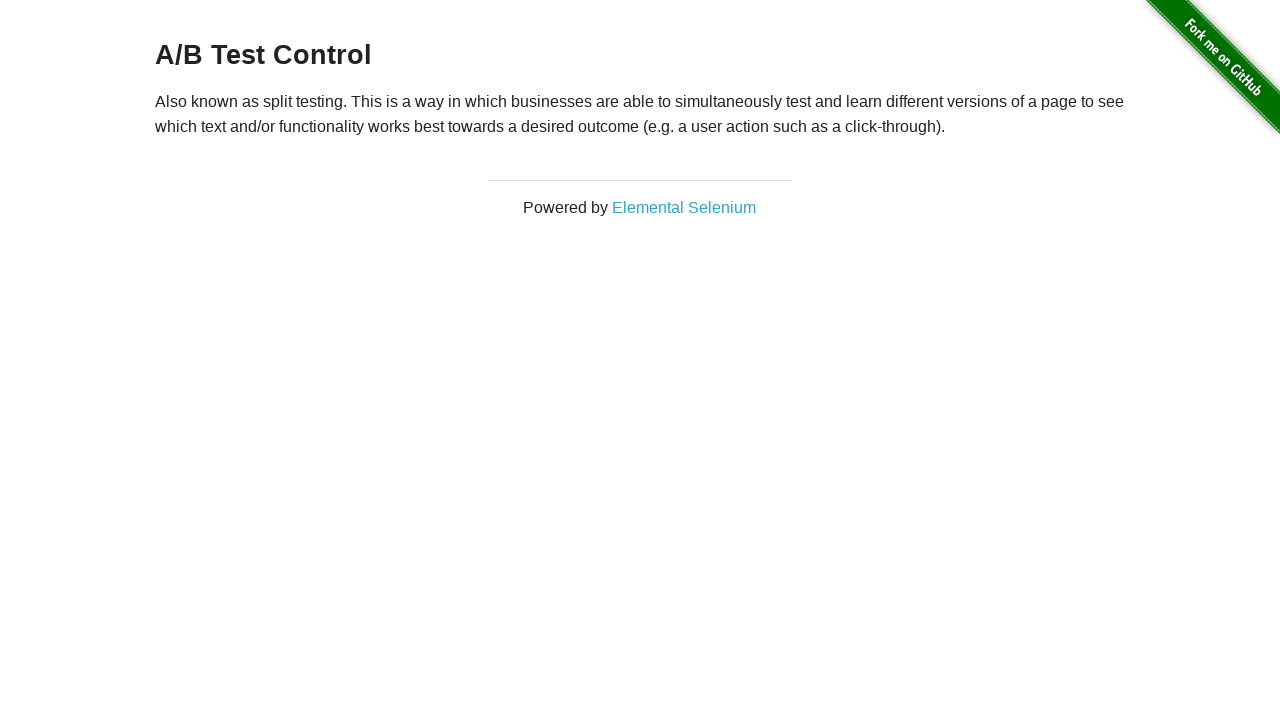

Reloaded page after adding opt-out cookie
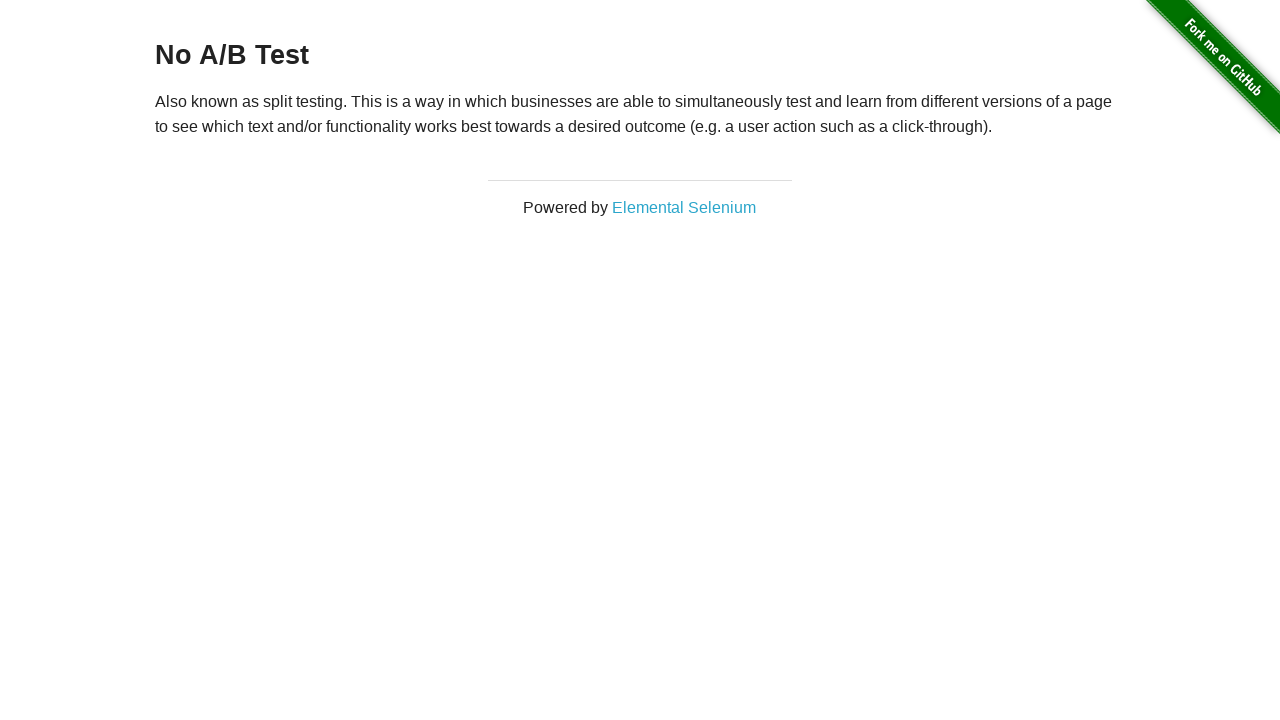

Retrieved heading text content after page reload
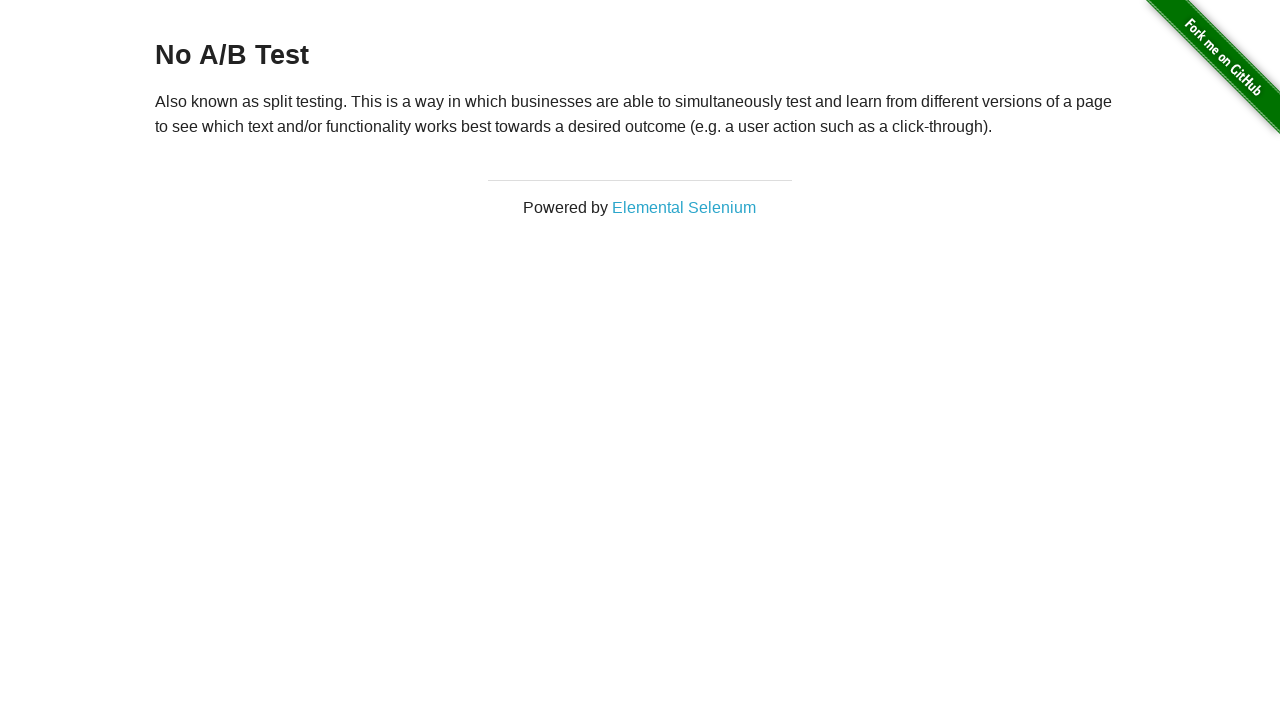

Verified heading starts with 'No A/B Test' - opt-out successful
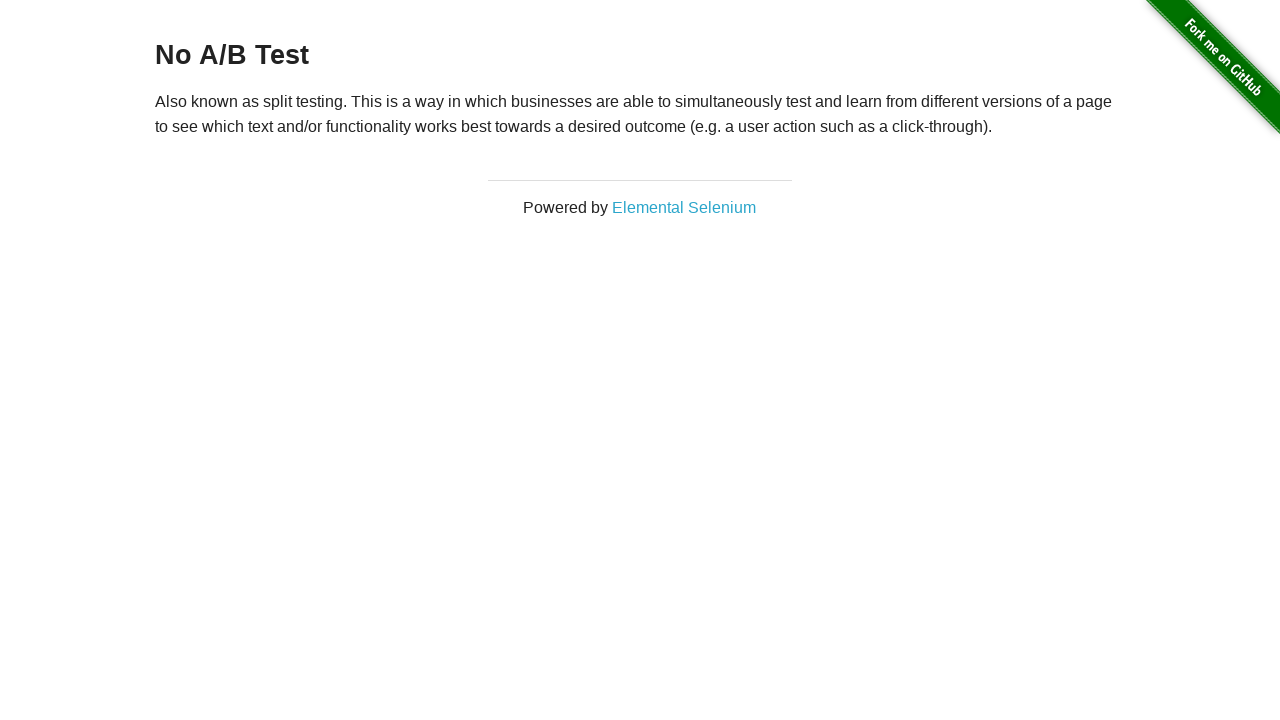

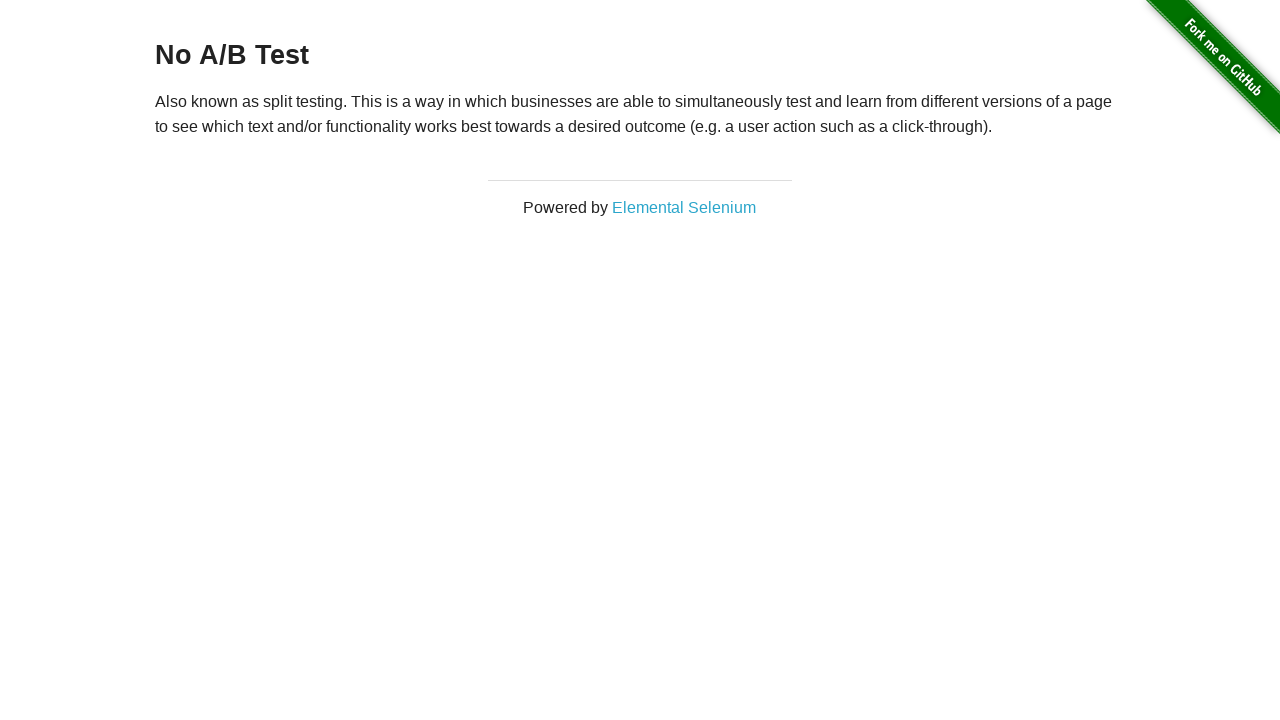